Tests checkbox handling by first selecting all checkboxes on the page, then toggling the last three checkboxes (clicking them again to uncheck them)

Starting URL: https://testautomationpractice.blogspot.com/

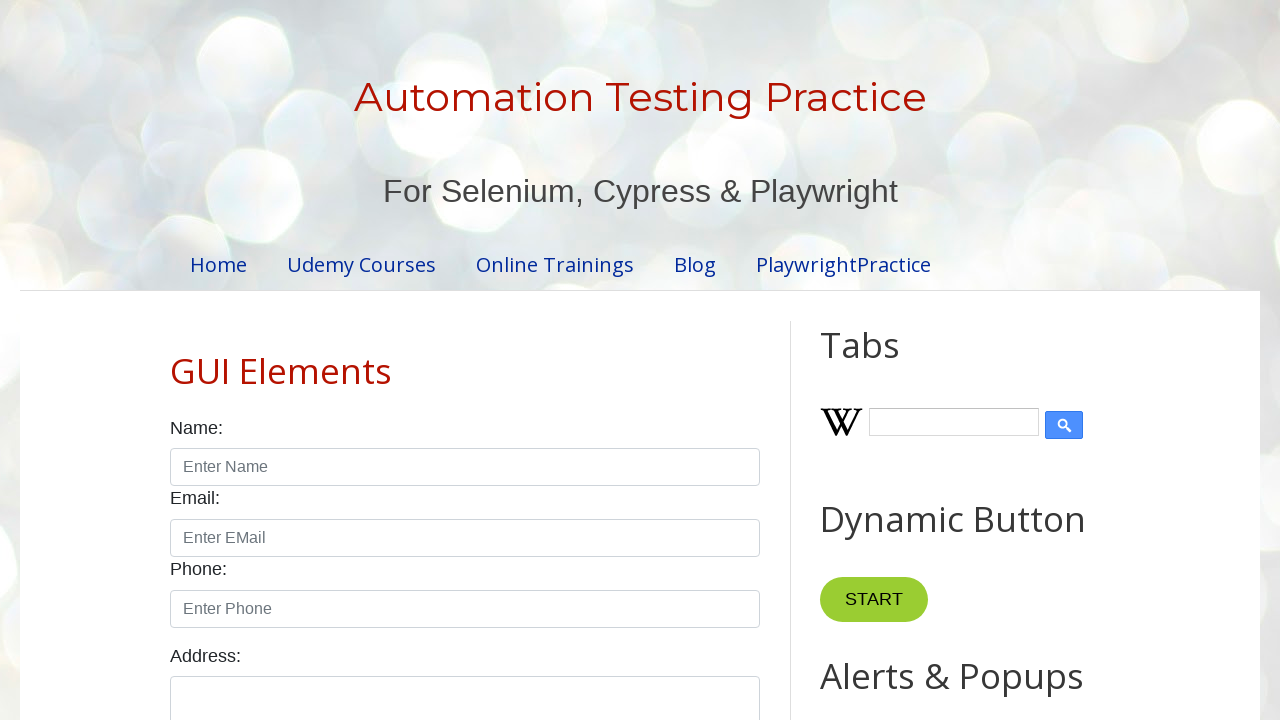

Scrolled down by 500 pixels to make checkboxes visible
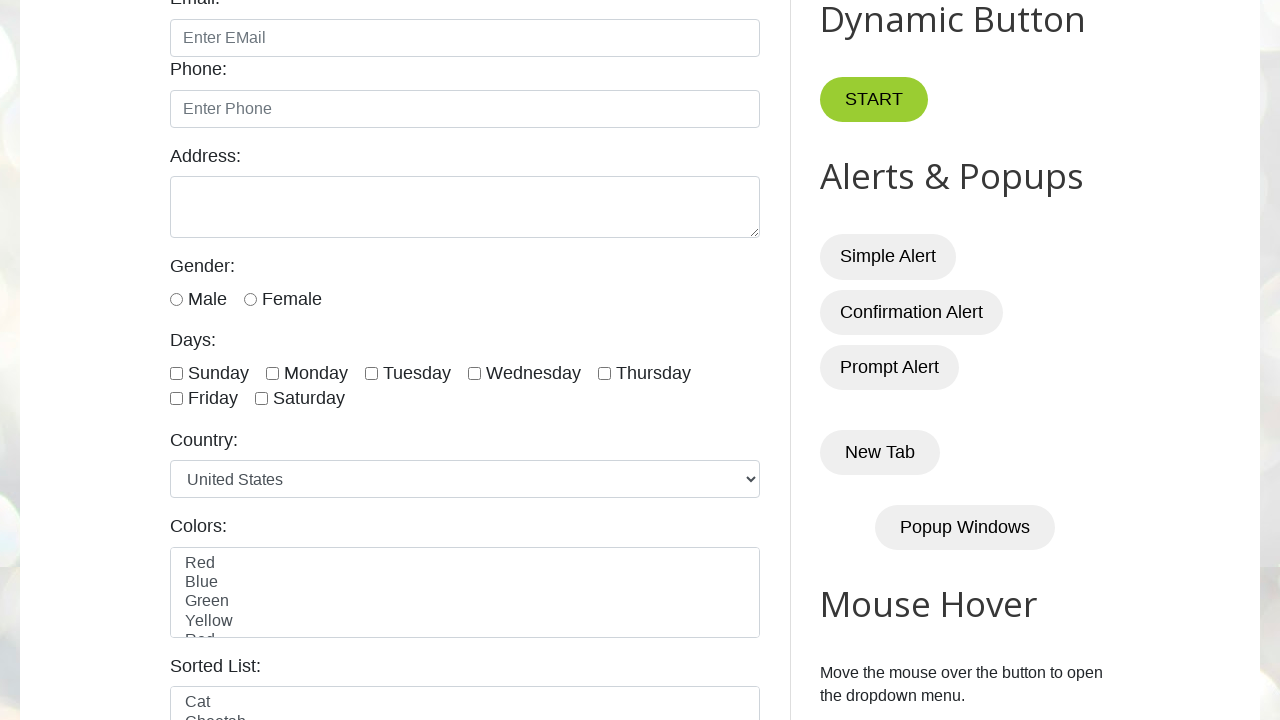

Located all checkboxes on the page
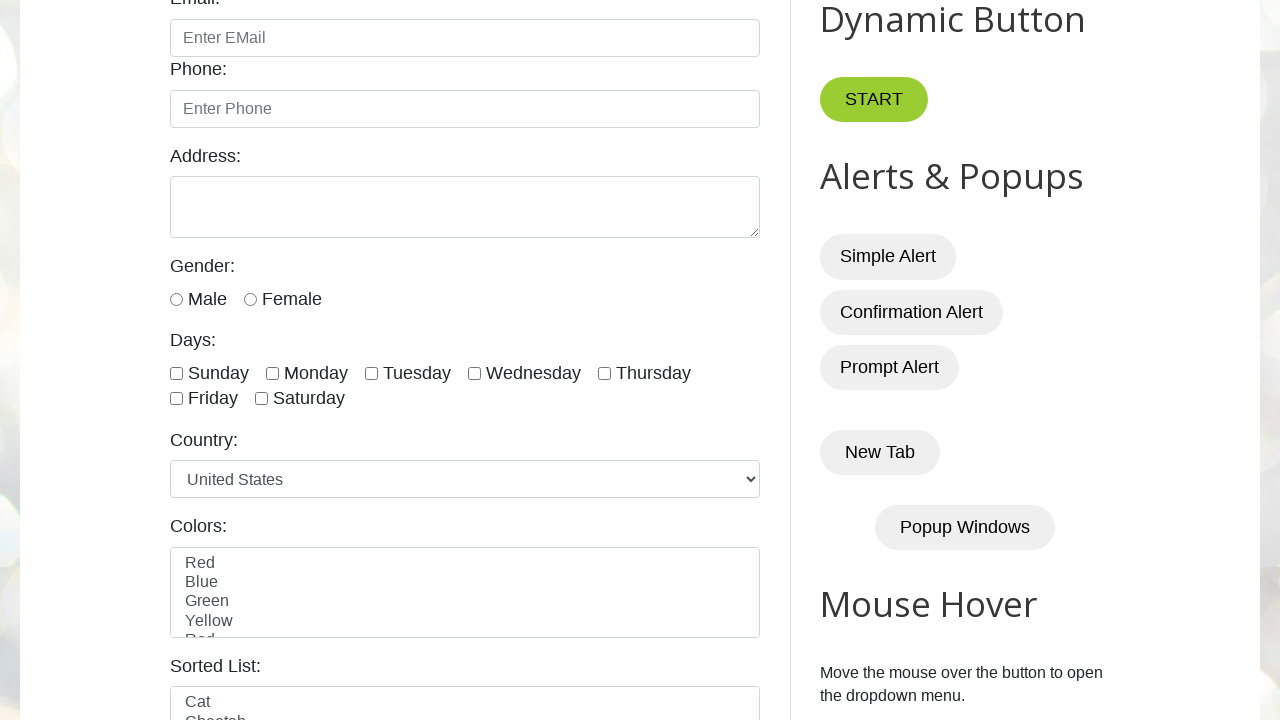

Found 7 total checkboxes
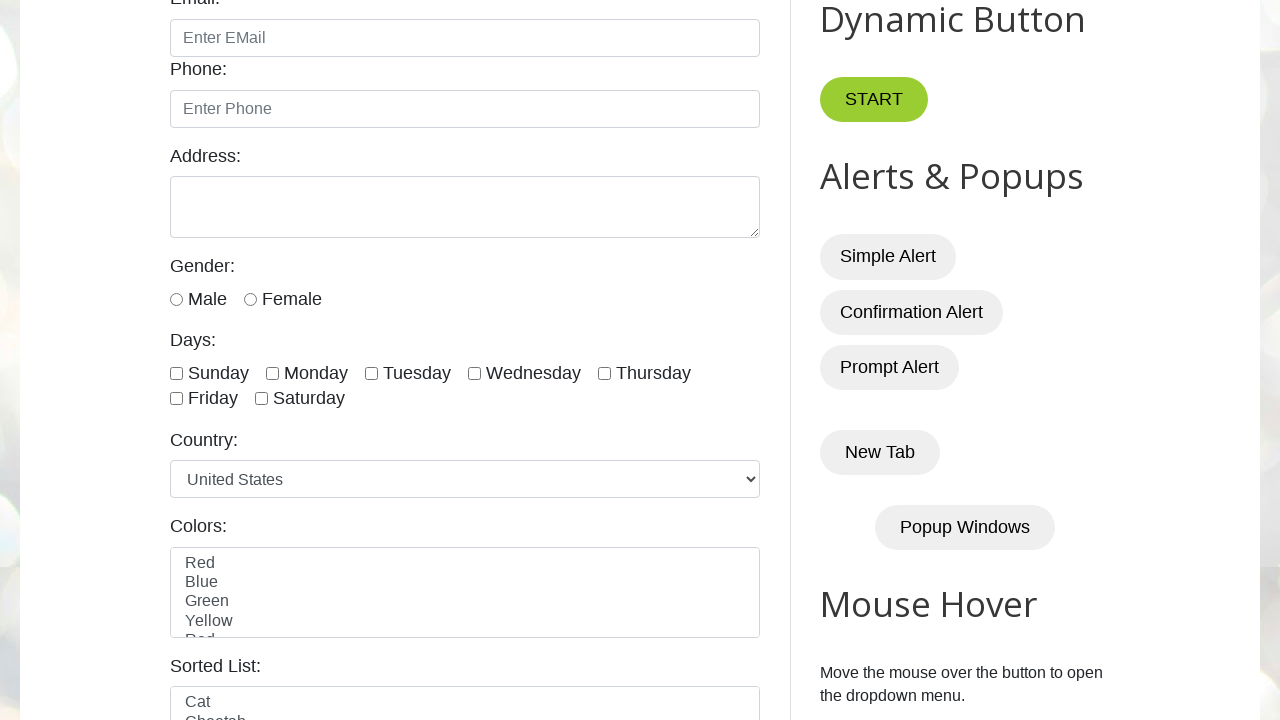

Clicked checkbox 1 of 7 to select it at (176, 373) on xpath=//input[@class='form-check-input' and @type='checkbox'] >> nth=0
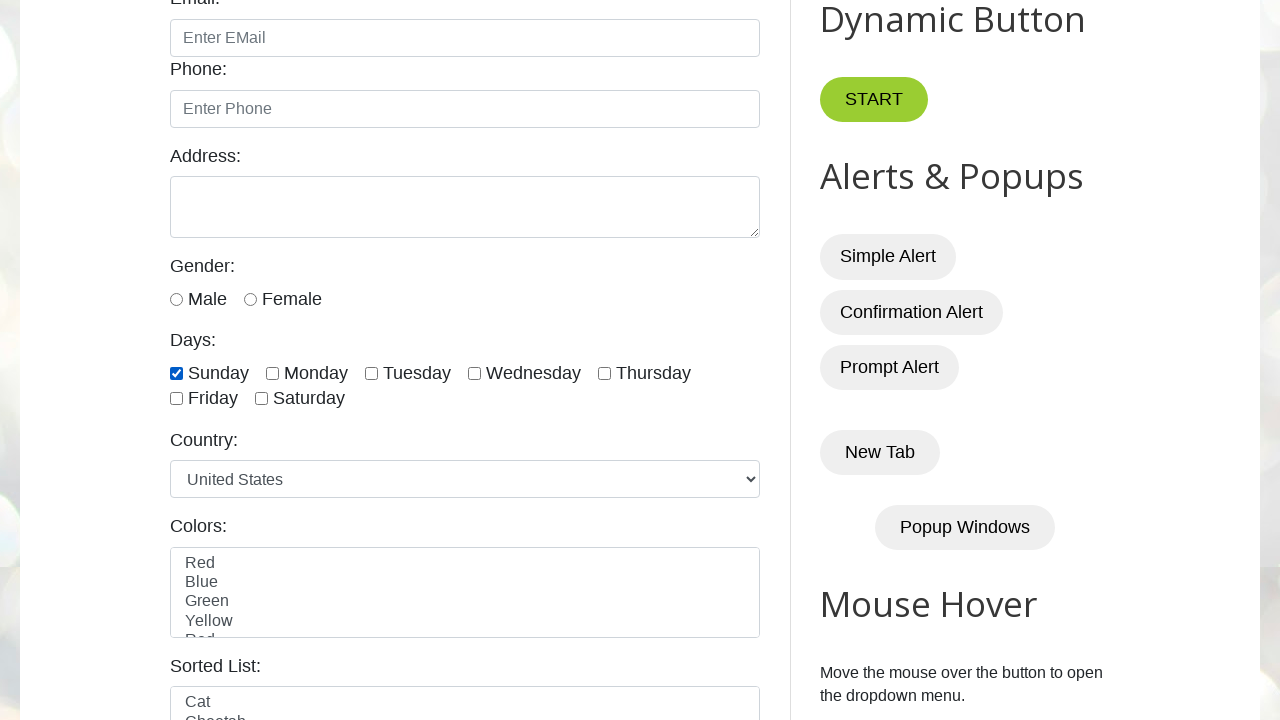

Clicked checkbox 2 of 7 to select it at (272, 373) on xpath=//input[@class='form-check-input' and @type='checkbox'] >> nth=1
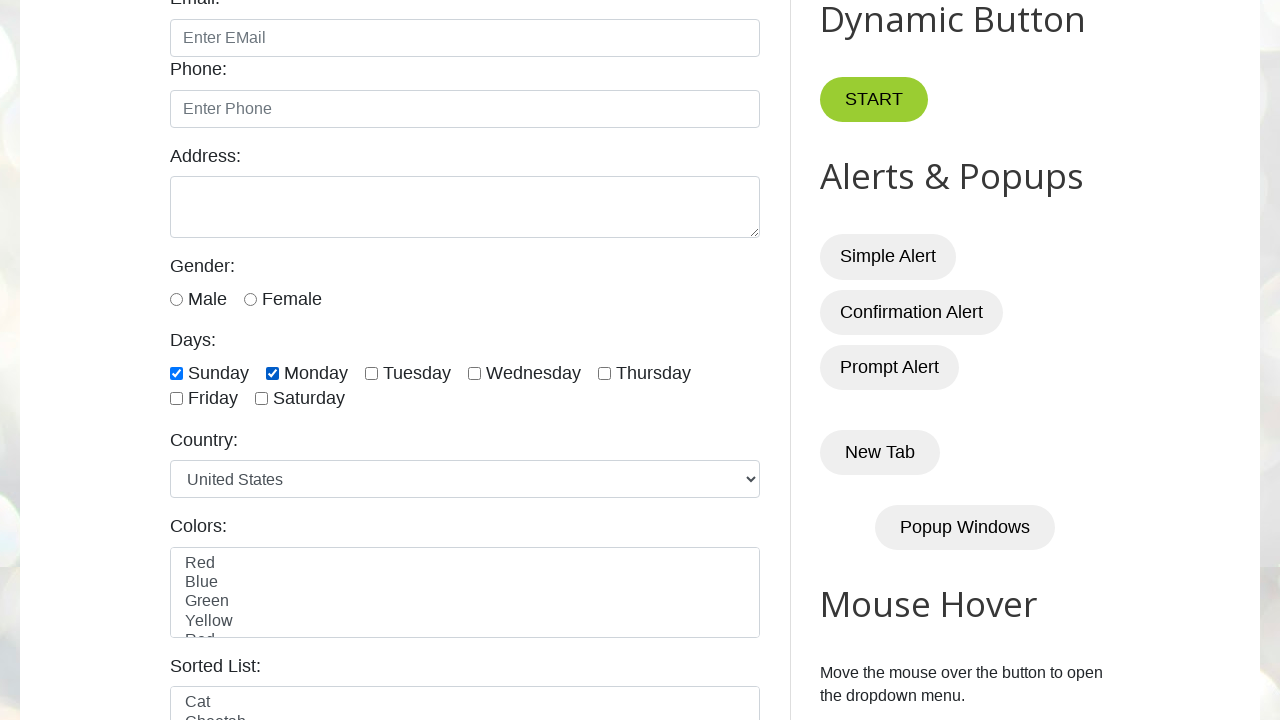

Clicked checkbox 3 of 7 to select it at (372, 373) on xpath=//input[@class='form-check-input' and @type='checkbox'] >> nth=2
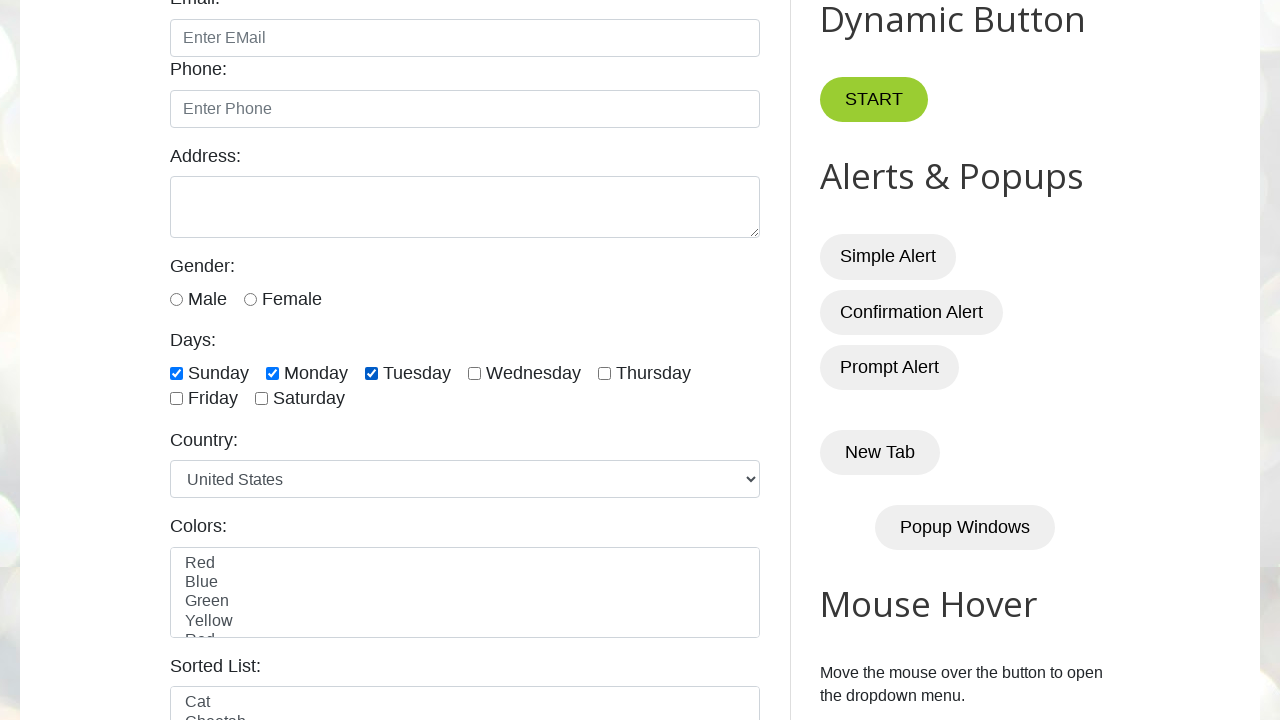

Clicked checkbox 4 of 7 to select it at (474, 373) on xpath=//input[@class='form-check-input' and @type='checkbox'] >> nth=3
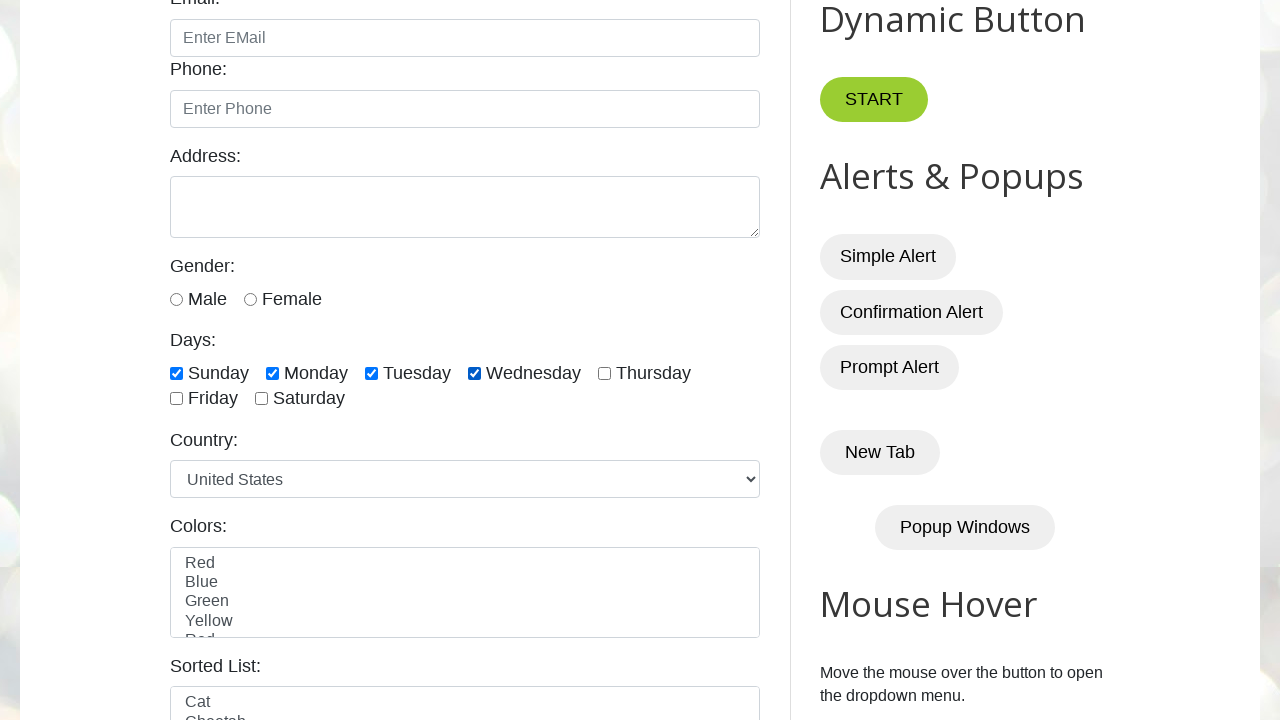

Clicked checkbox 5 of 7 to select it at (604, 373) on xpath=//input[@class='form-check-input' and @type='checkbox'] >> nth=4
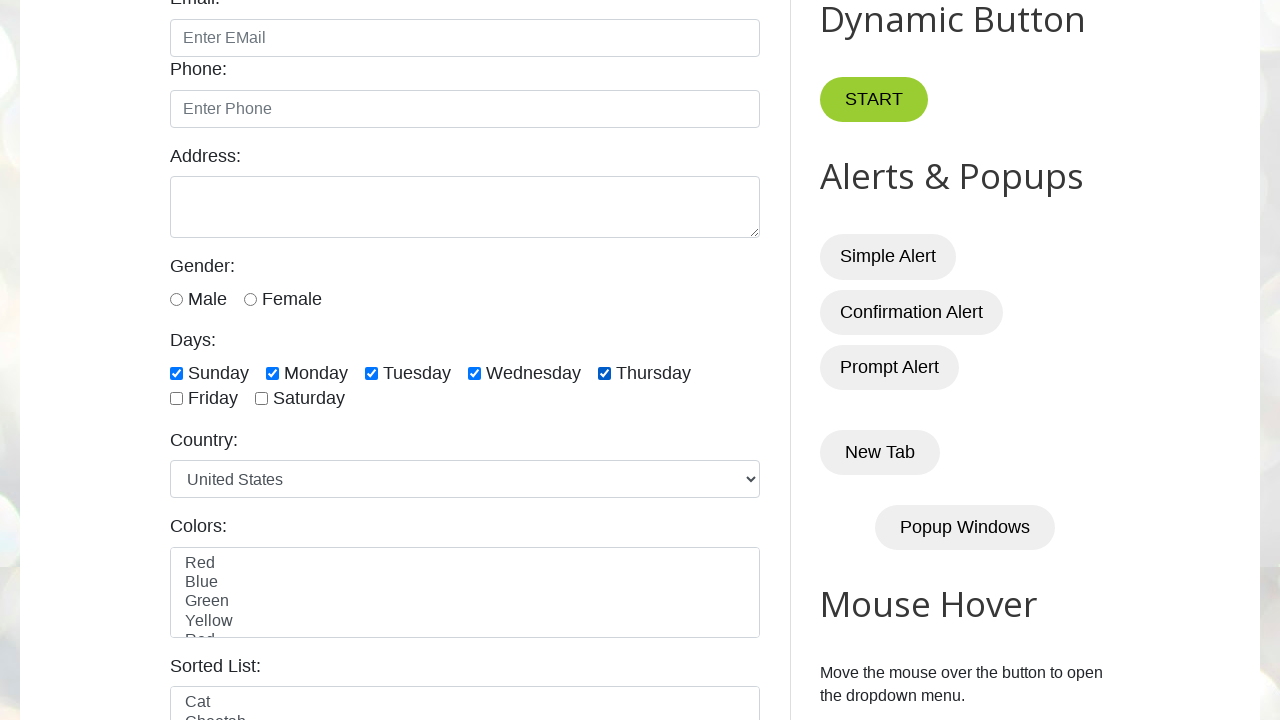

Clicked checkbox 6 of 7 to select it at (176, 399) on xpath=//input[@class='form-check-input' and @type='checkbox'] >> nth=5
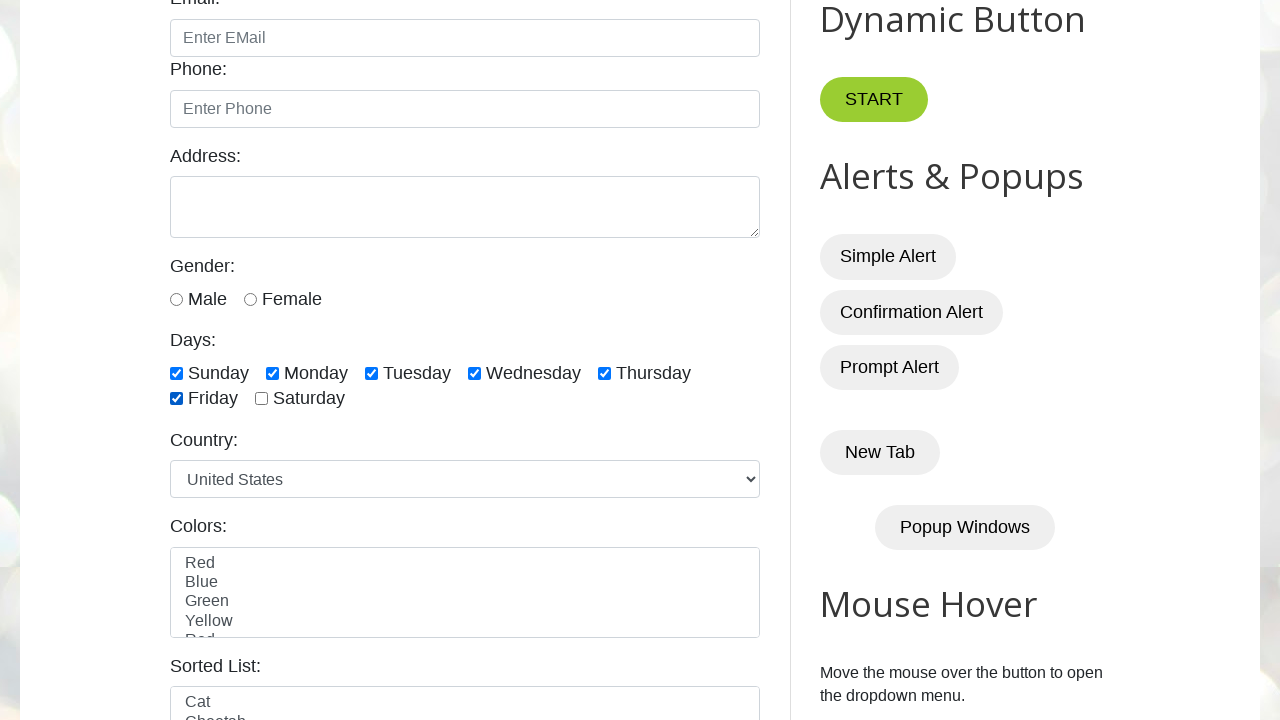

Clicked checkbox 7 of 7 to select it at (262, 399) on xpath=//input[@class='form-check-input' and @type='checkbox'] >> nth=6
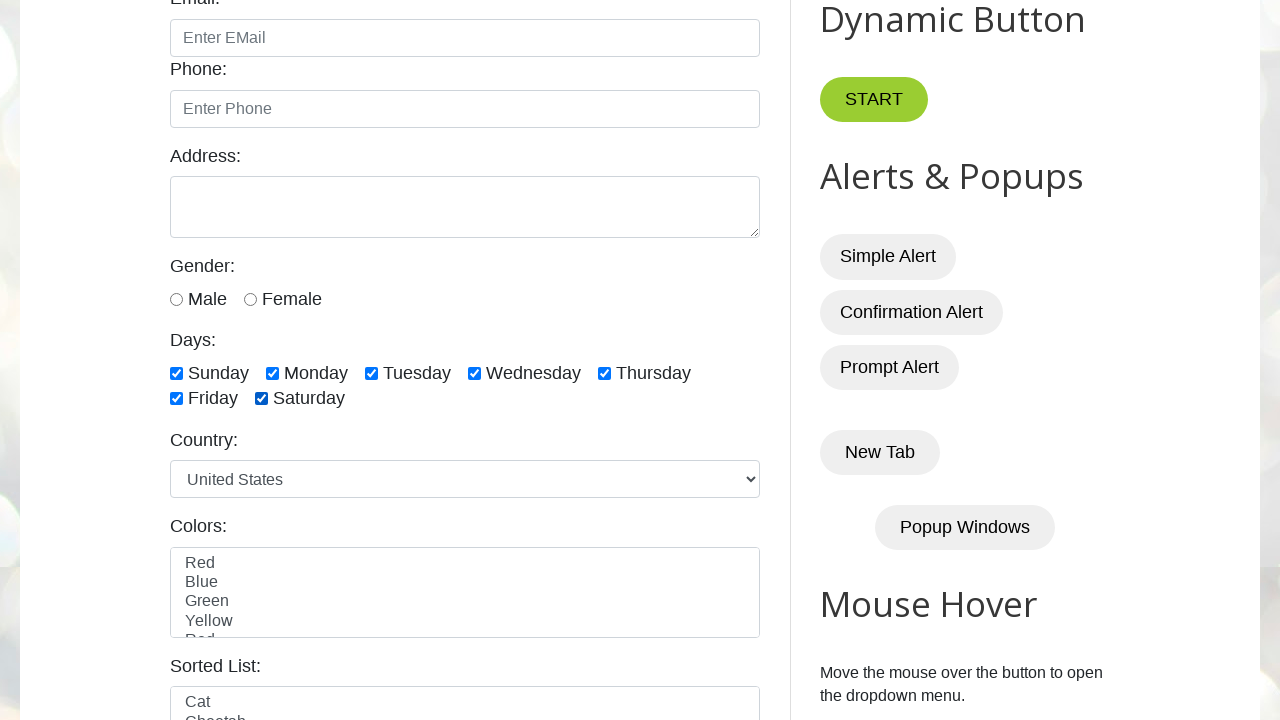

Toggled checkbox 5 of 7 to uncheck it at (604, 373) on xpath=//input[@class='form-check-input' and @type='checkbox'] >> nth=4
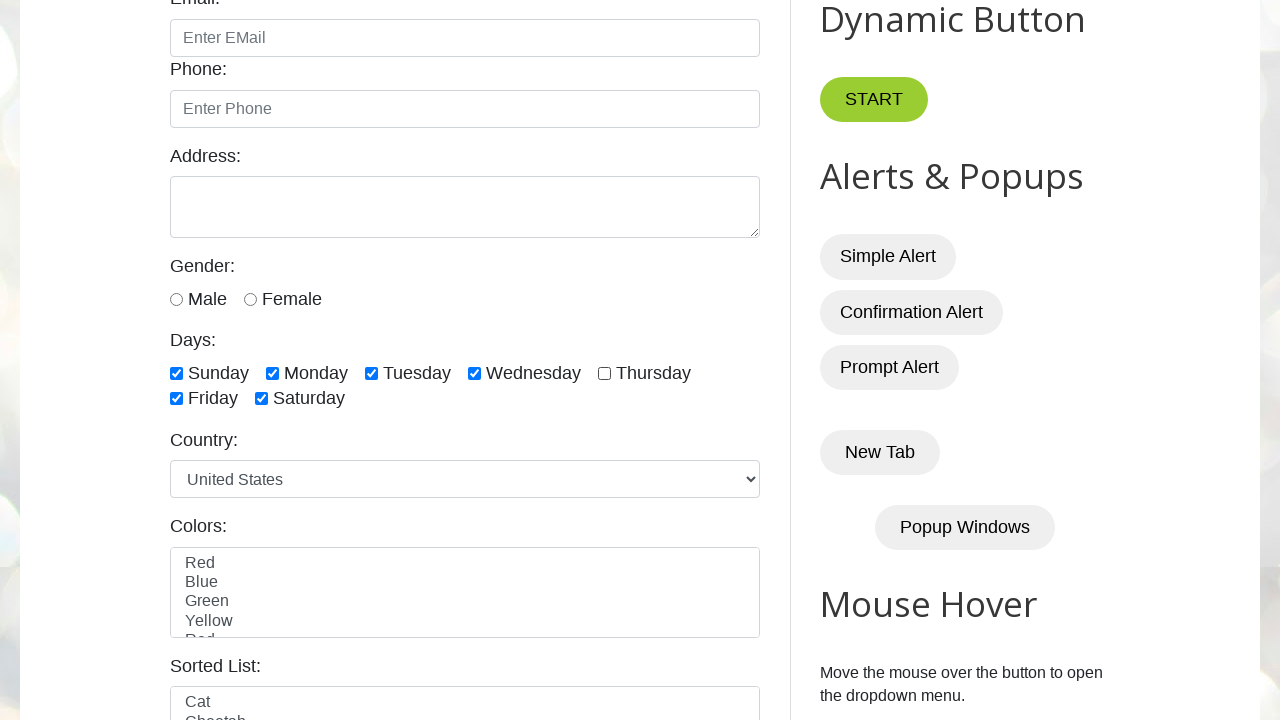

Toggled checkbox 6 of 7 to uncheck it at (176, 399) on xpath=//input[@class='form-check-input' and @type='checkbox'] >> nth=5
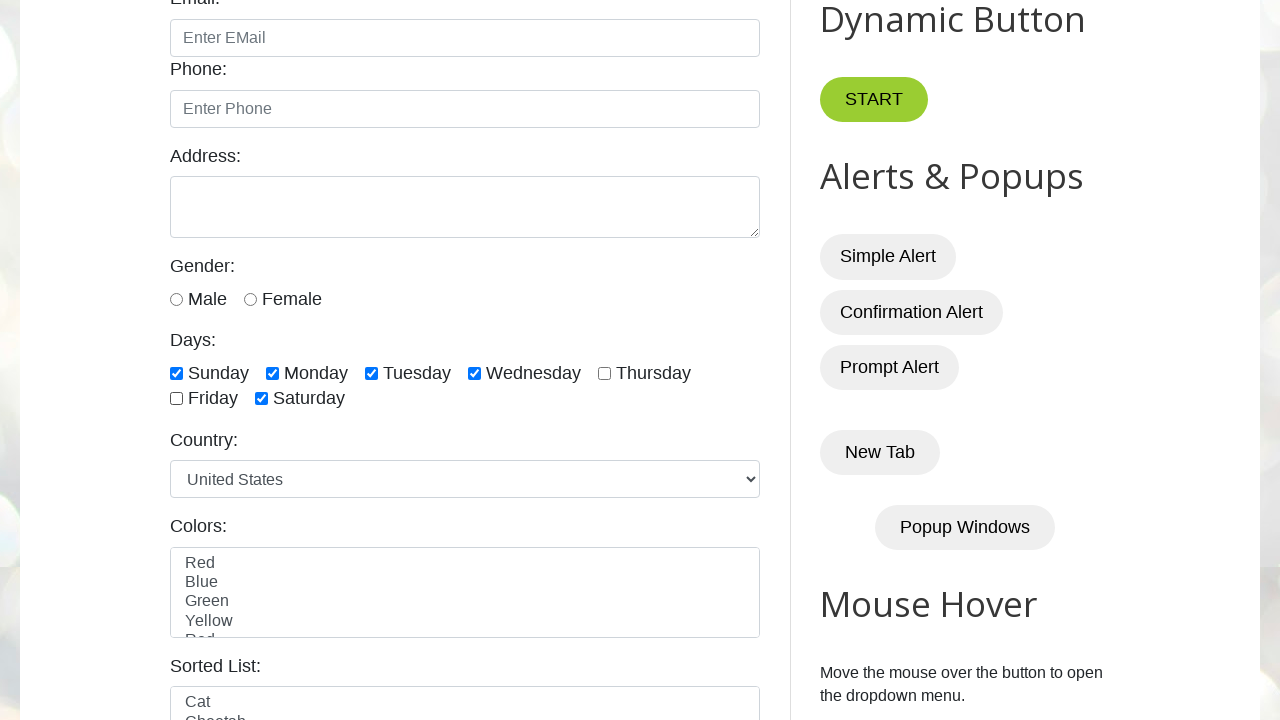

Toggled checkbox 7 of 7 to uncheck it at (262, 399) on xpath=//input[@class='form-check-input' and @type='checkbox'] >> nth=6
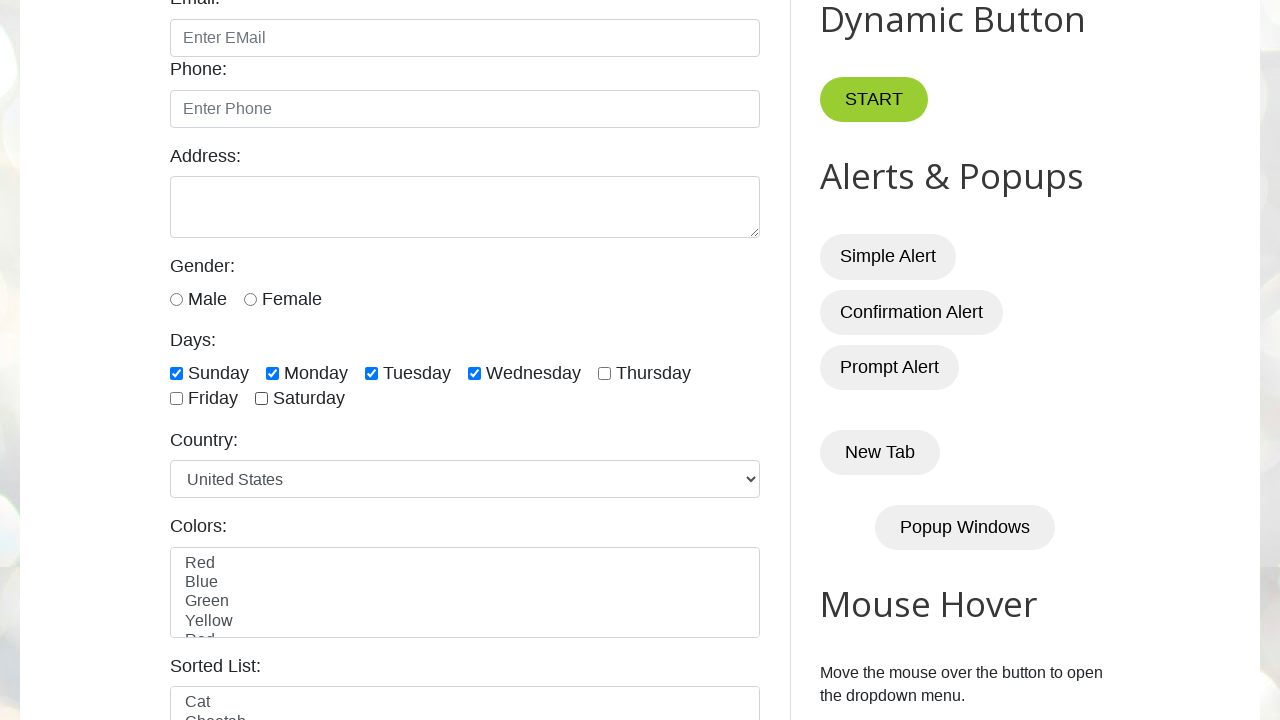

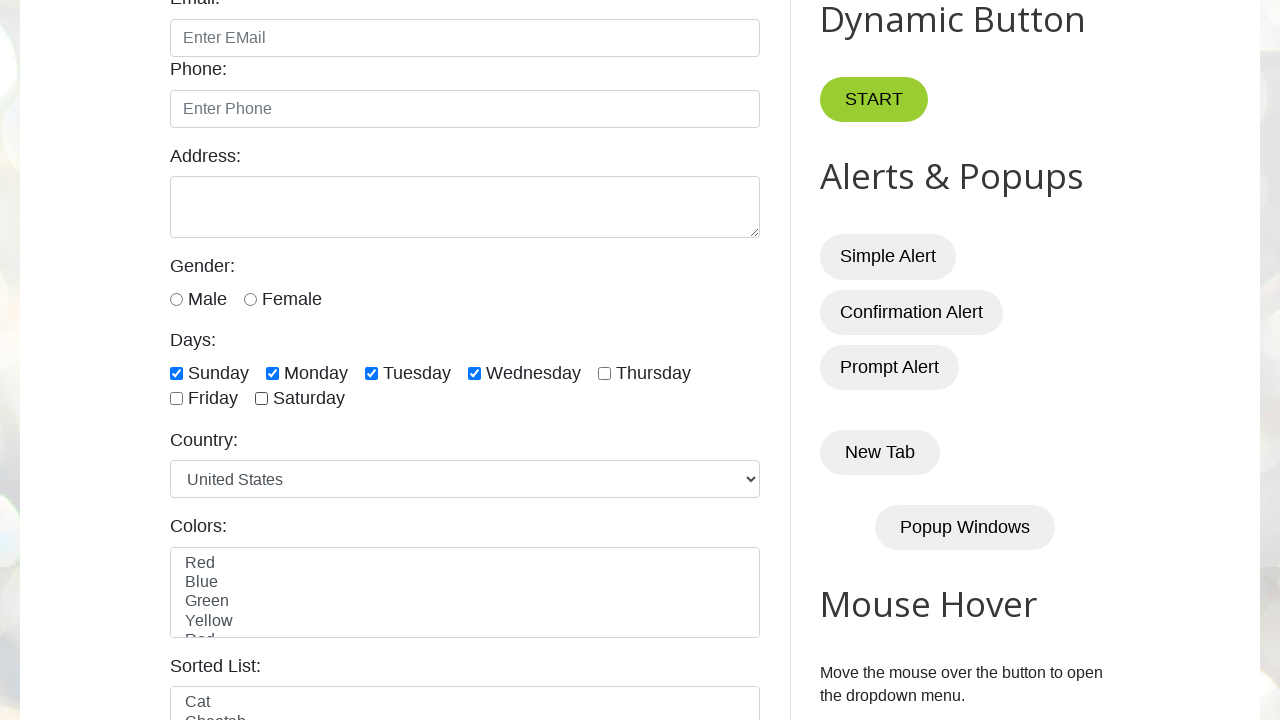